Tests iframe handling by switching to an iframe and verifying the content inside the TinyMCE editor

Starting URL: http://the-internet.herokuapp.com/iframe

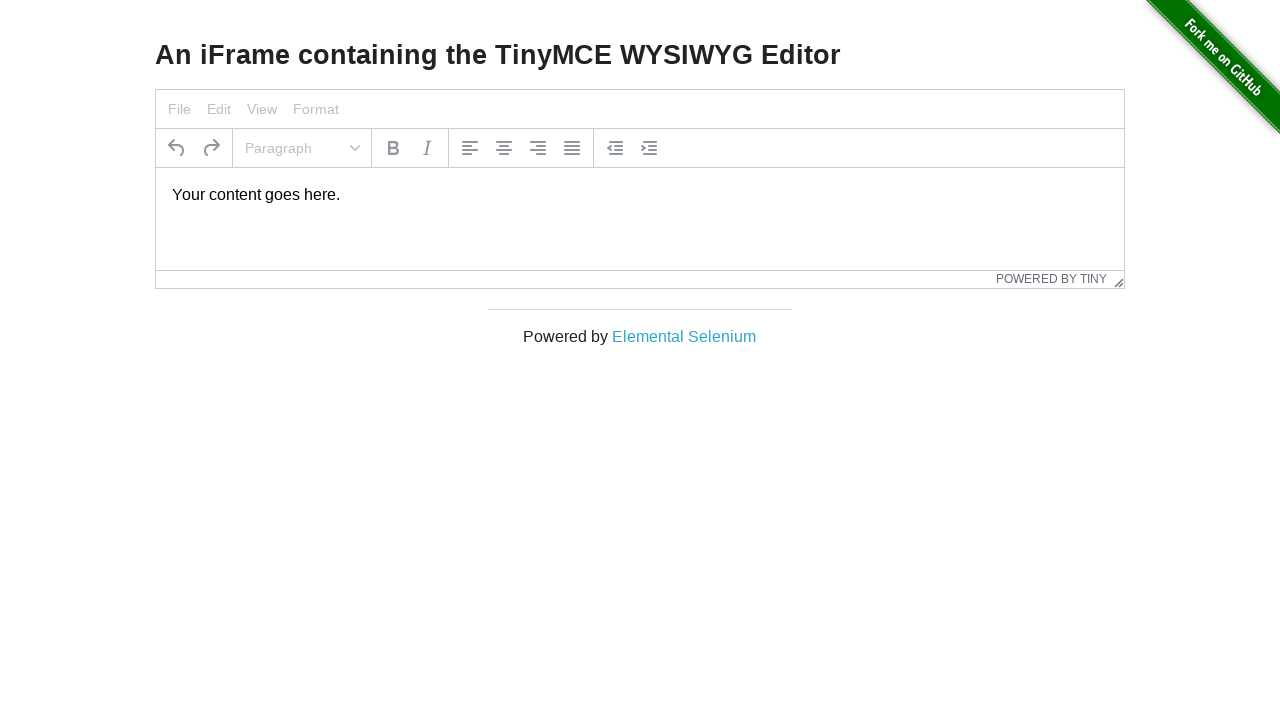

Navigated to iframe test page at http://the-internet.herokuapp.com/iframe
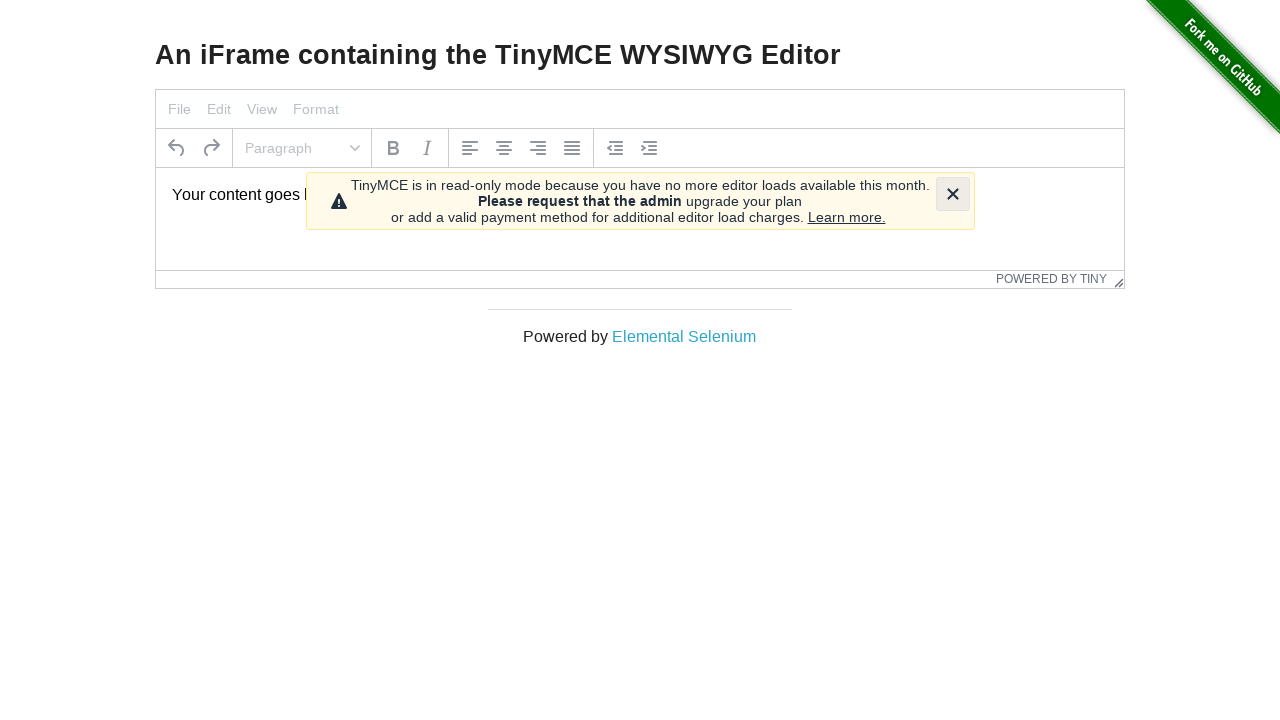

Located the TinyMCE editor iframe using frame_locator
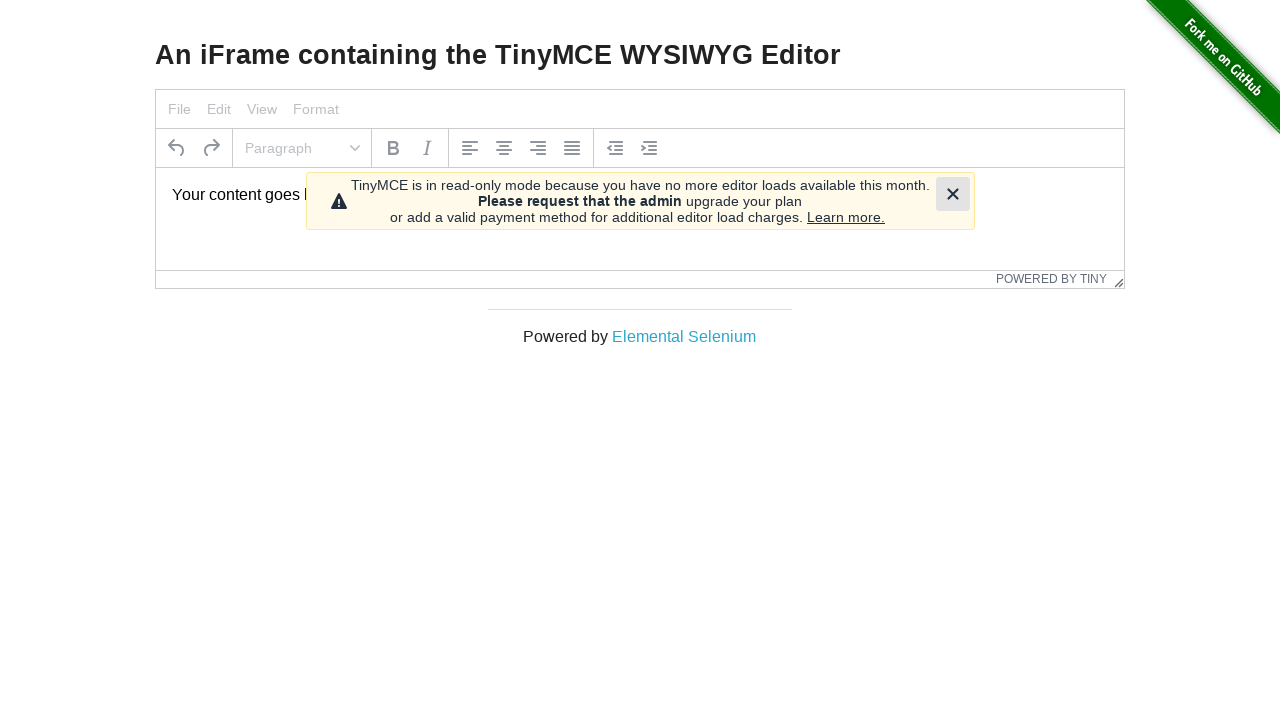

Verified TinyMCE editor content is loaded inside the iframe
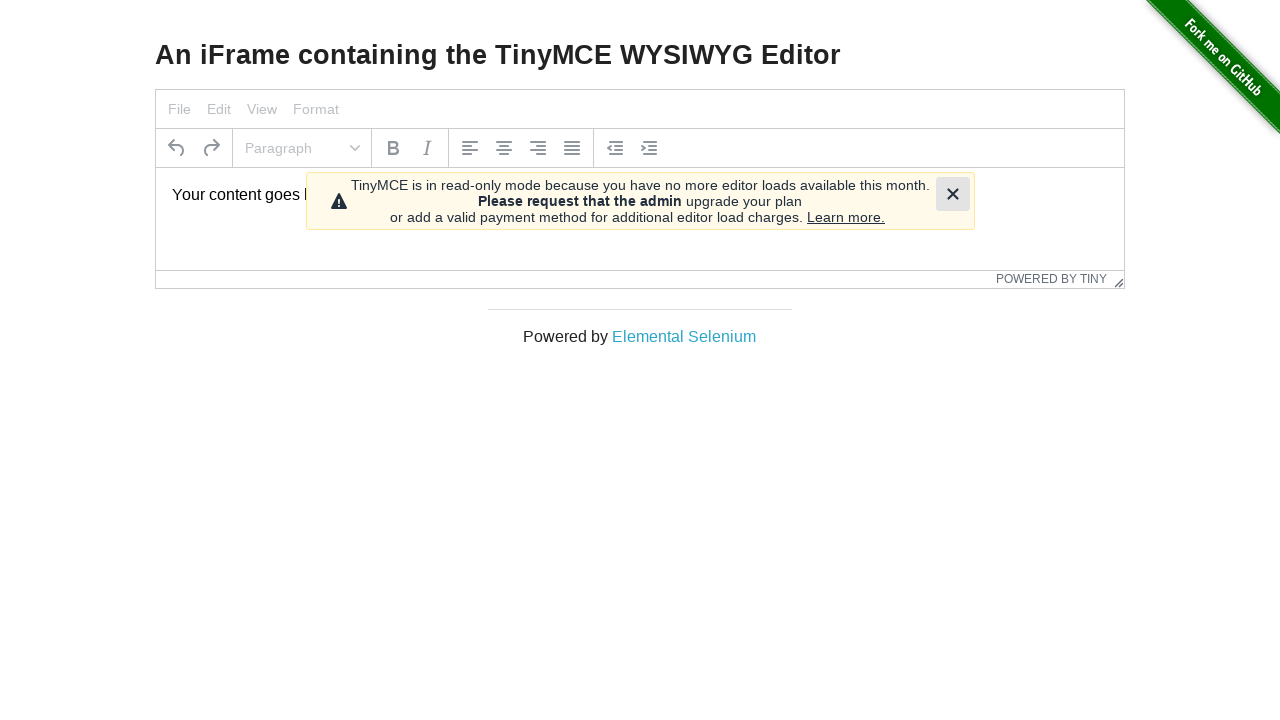

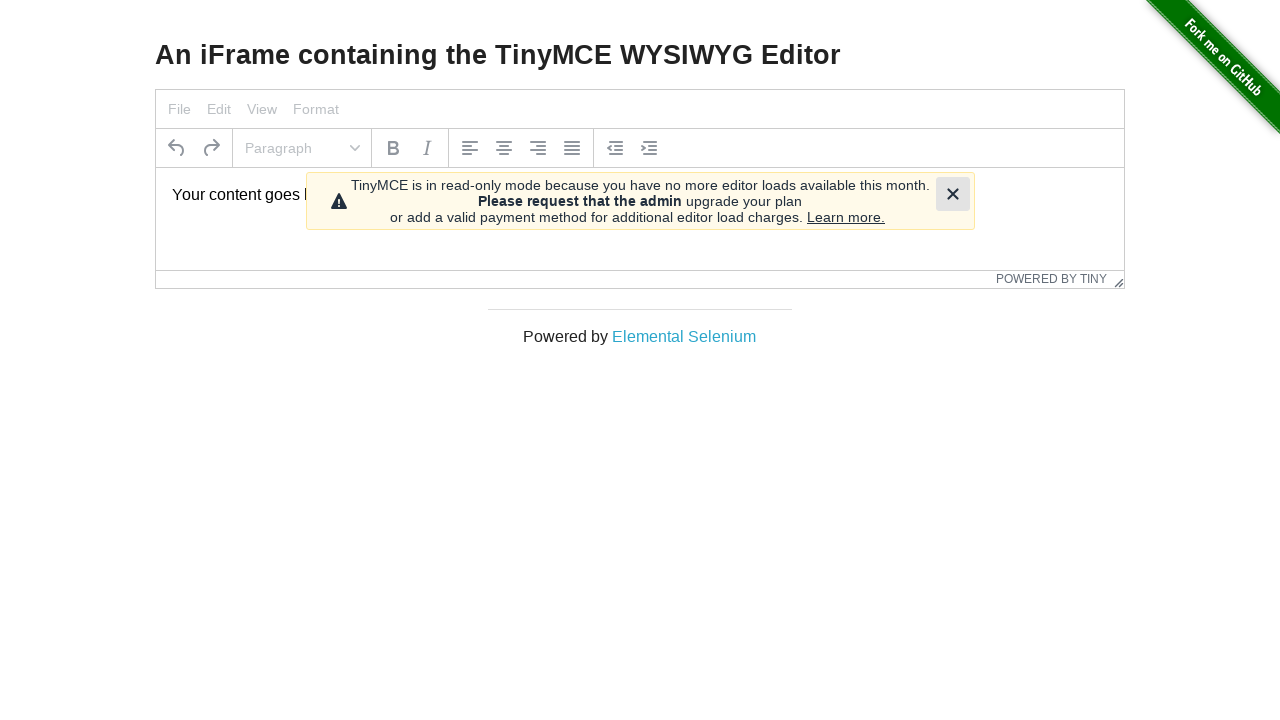